Tests that a todo item is removed when edited to an empty string

Starting URL: https://demo.playwright.dev/todomvc

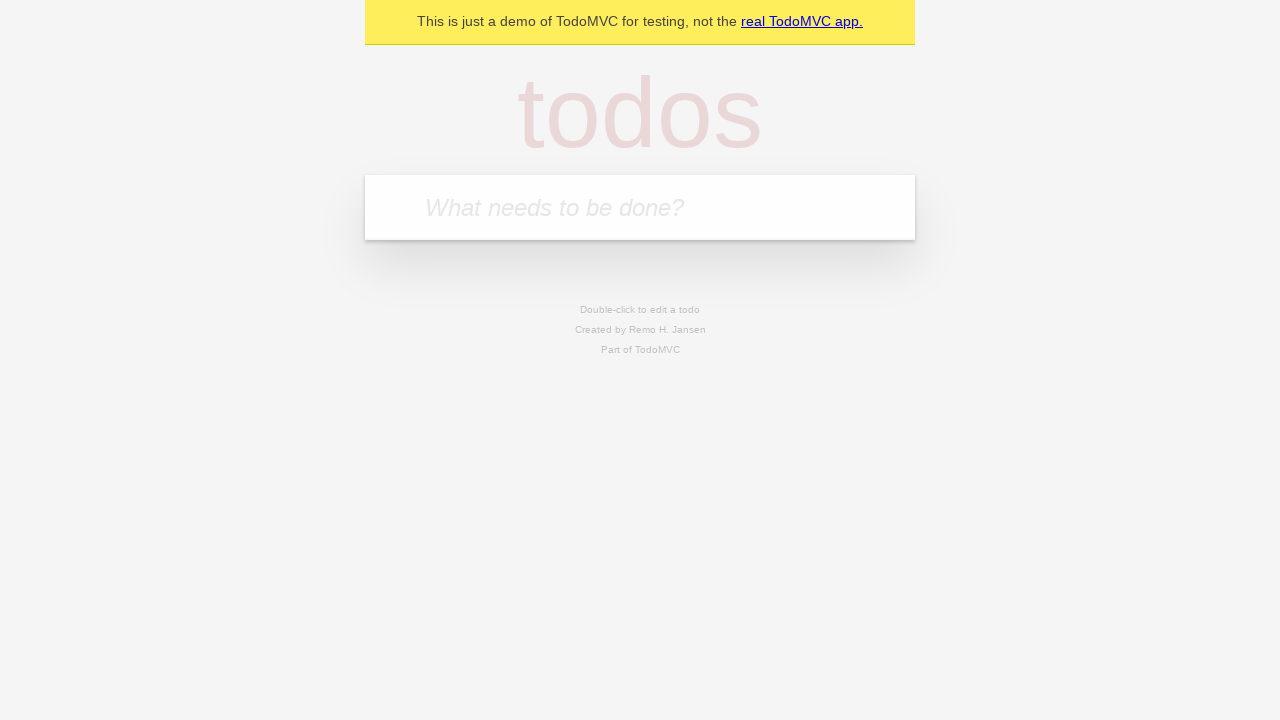

Filled todo input with 'buy some cheese' on internal:attr=[placeholder="What needs to be done?"i]
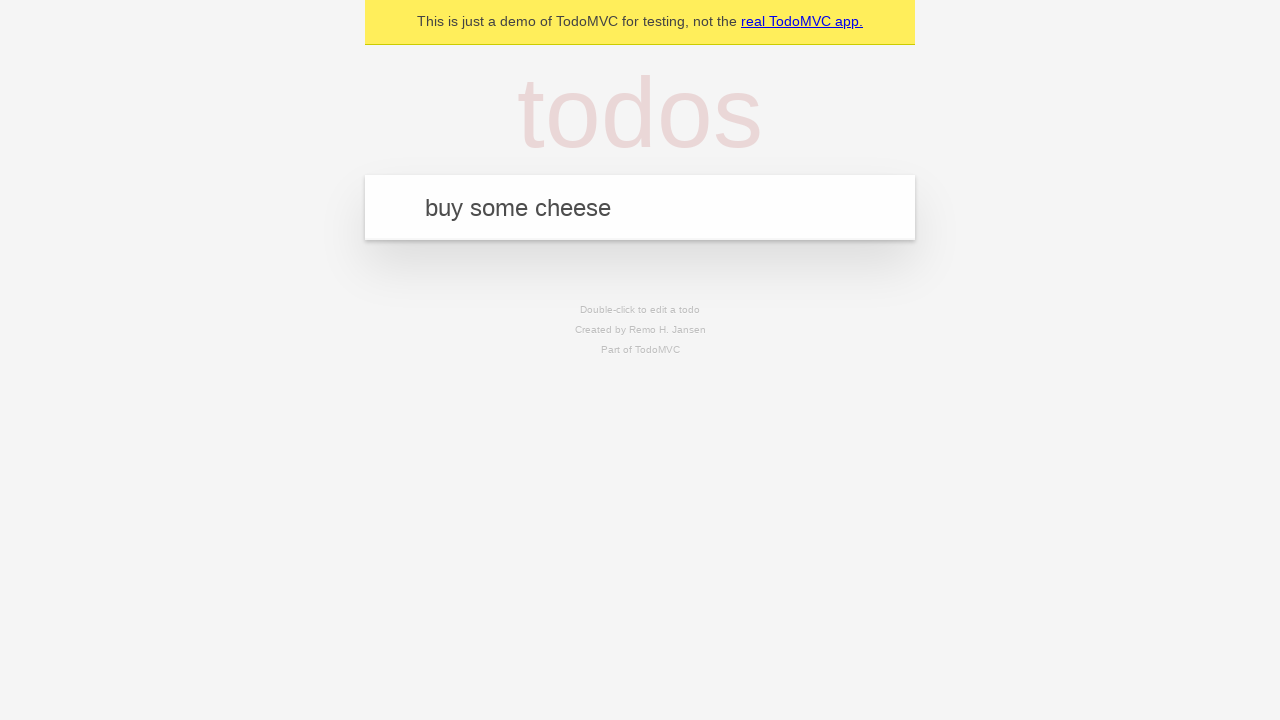

Pressed Enter to create first todo on internal:attr=[placeholder="What needs to be done?"i]
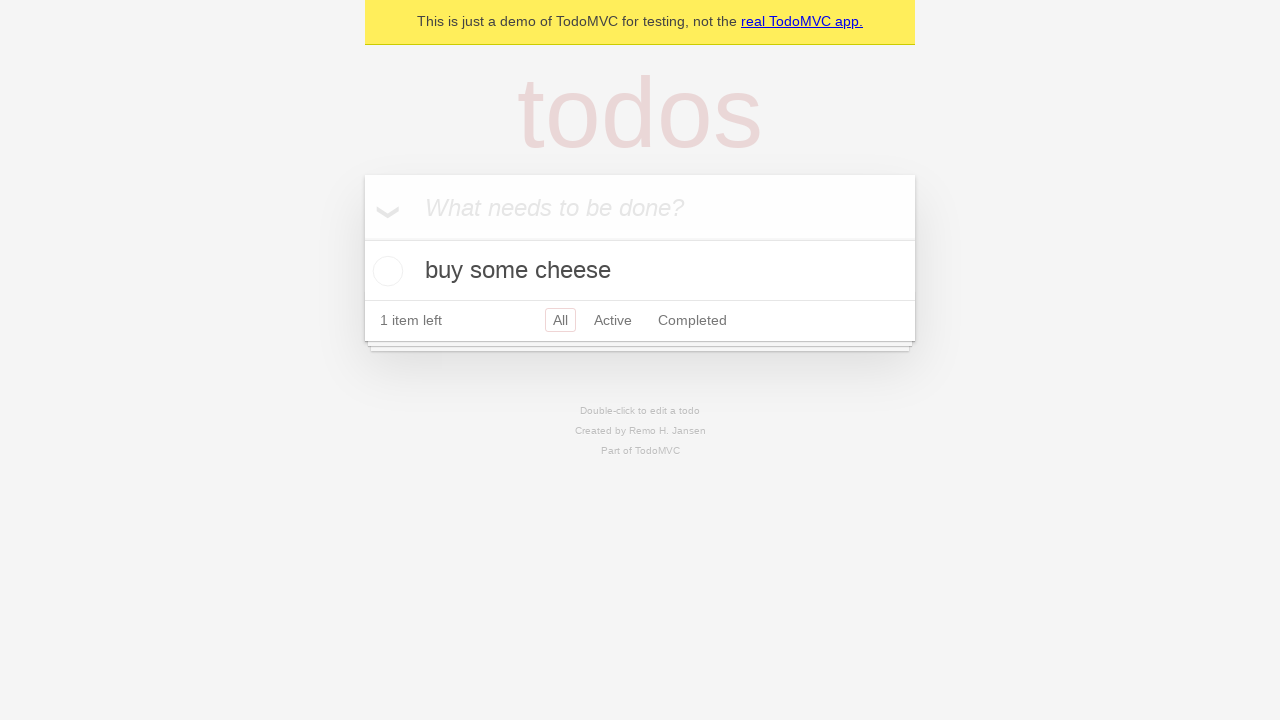

Filled todo input with 'feed the cat' on internal:attr=[placeholder="What needs to be done?"i]
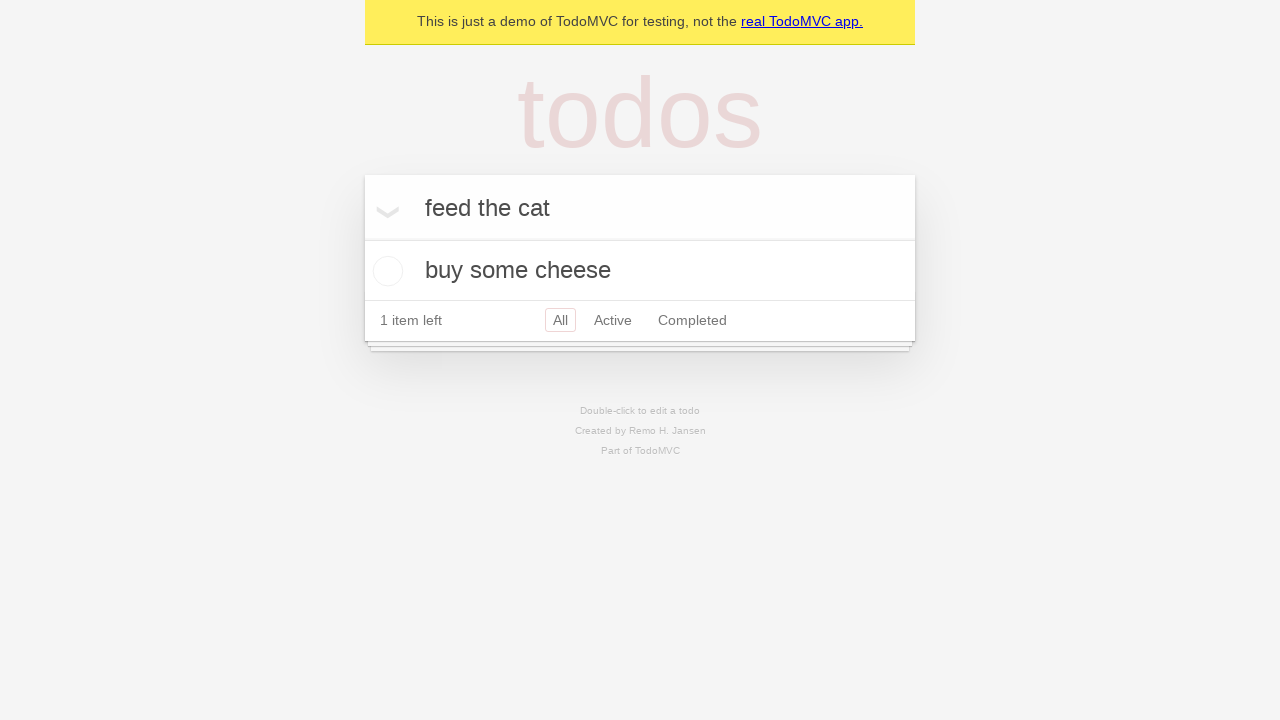

Pressed Enter to create second todo on internal:attr=[placeholder="What needs to be done?"i]
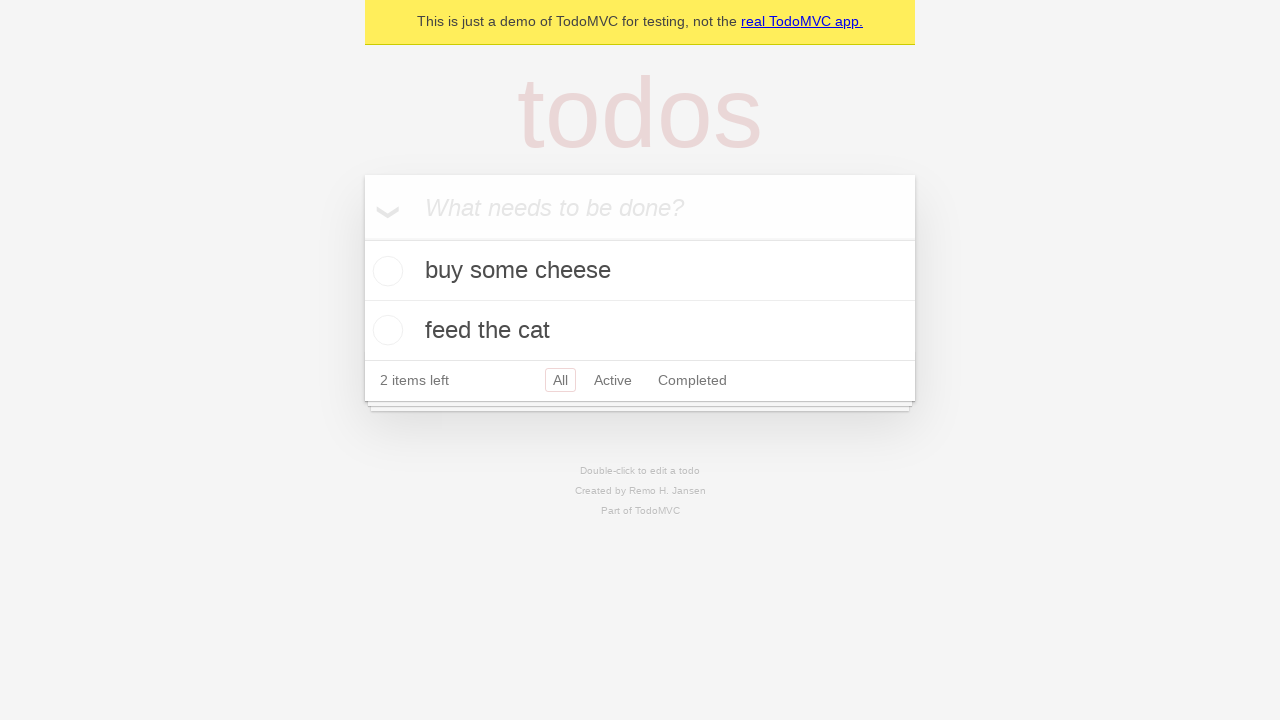

Filled todo input with 'book a doctors appointment' on internal:attr=[placeholder="What needs to be done?"i]
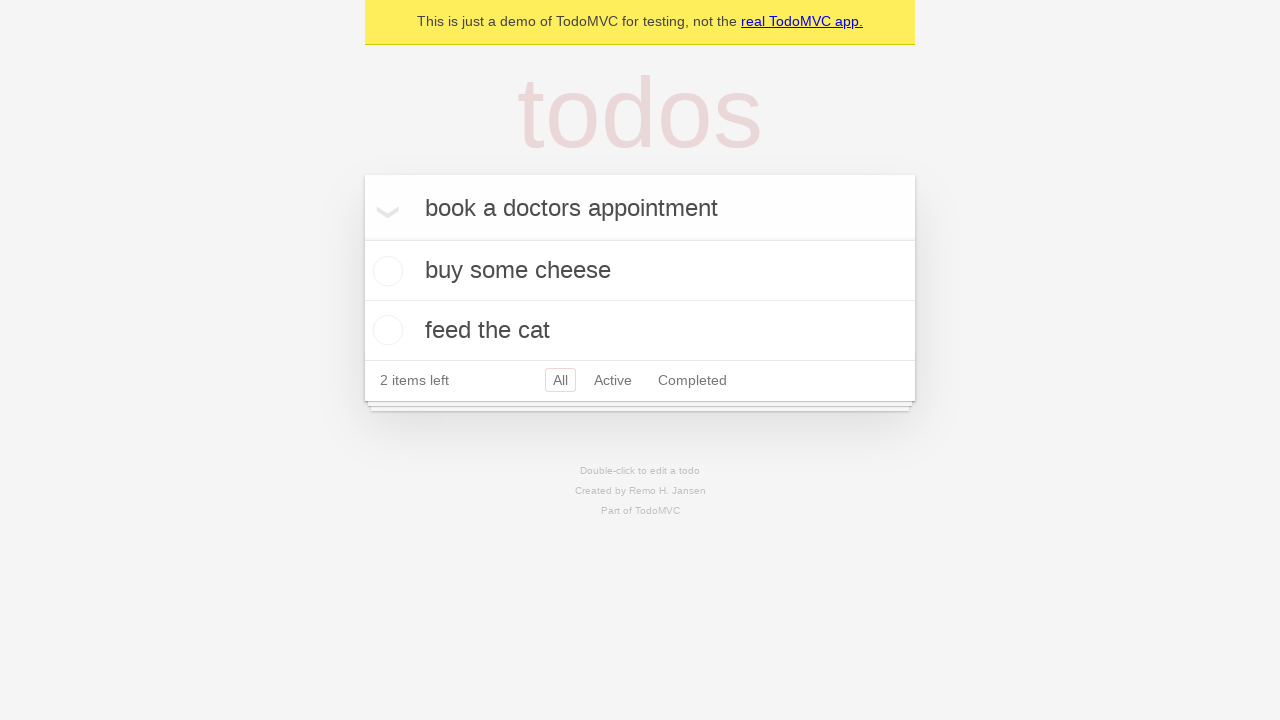

Pressed Enter to create third todo on internal:attr=[placeholder="What needs to be done?"i]
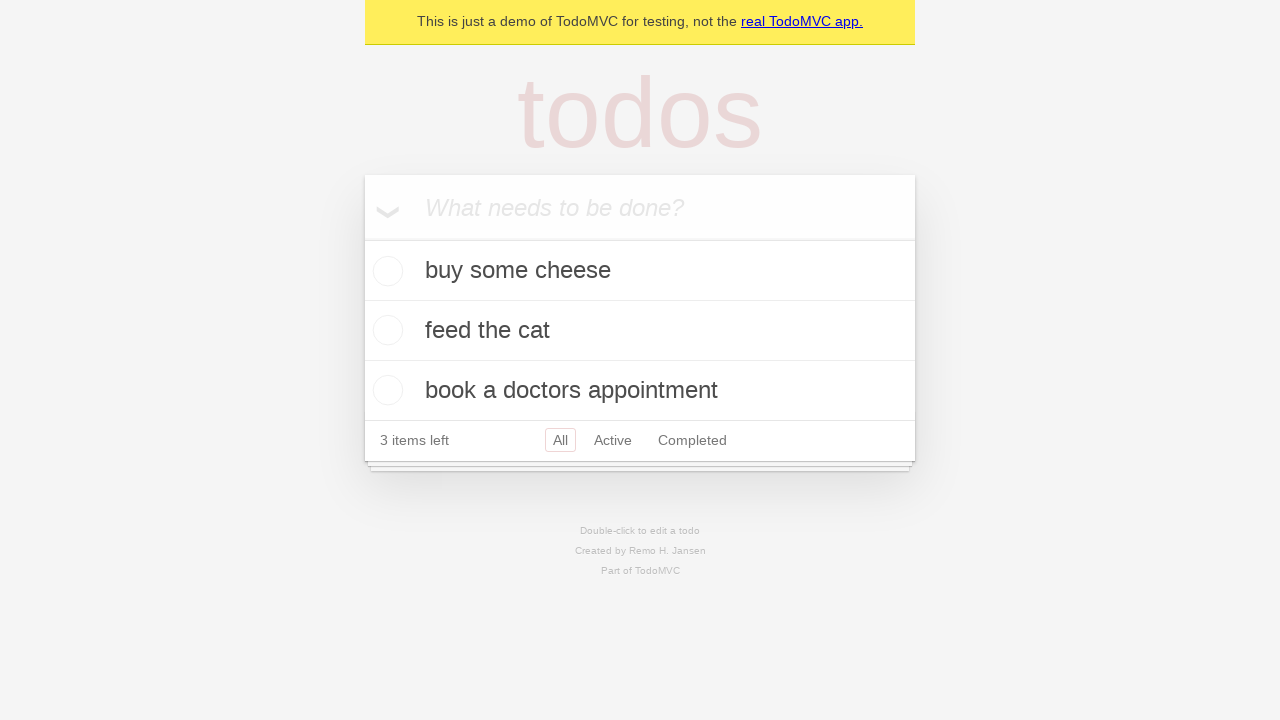

Waited for all 3 todo items to be created
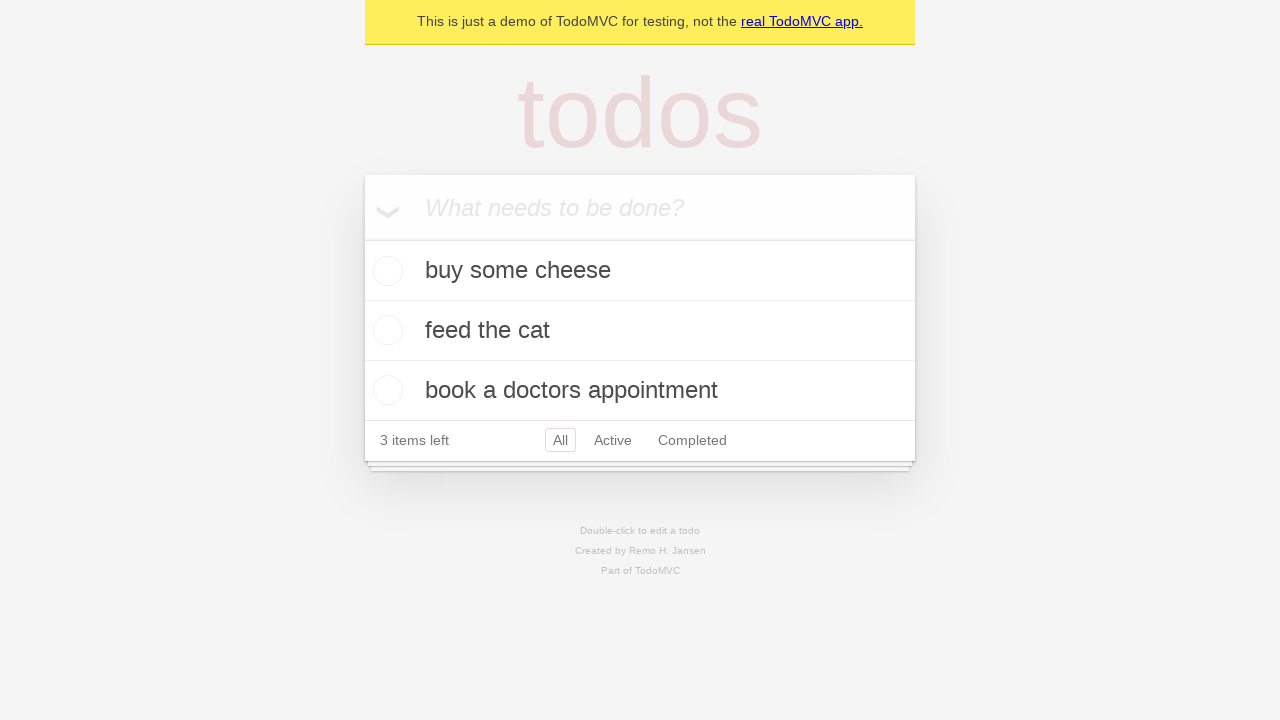

Double-clicked second todo item to enter edit mode at (640, 331) on internal:testid=[data-testid="todo-item"s] >> nth=1
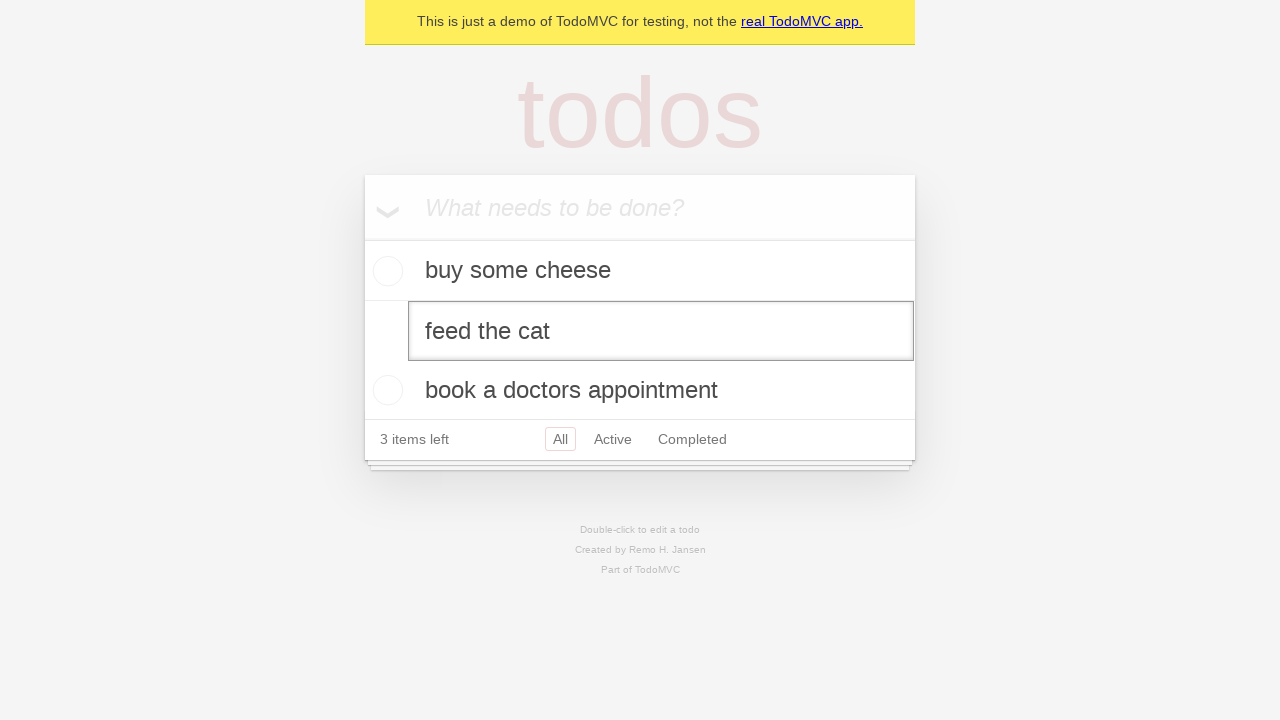

Cleared the edit input field to empty string on internal:testid=[data-testid="todo-item"s] >> nth=1 >> internal:role=textbox[nam
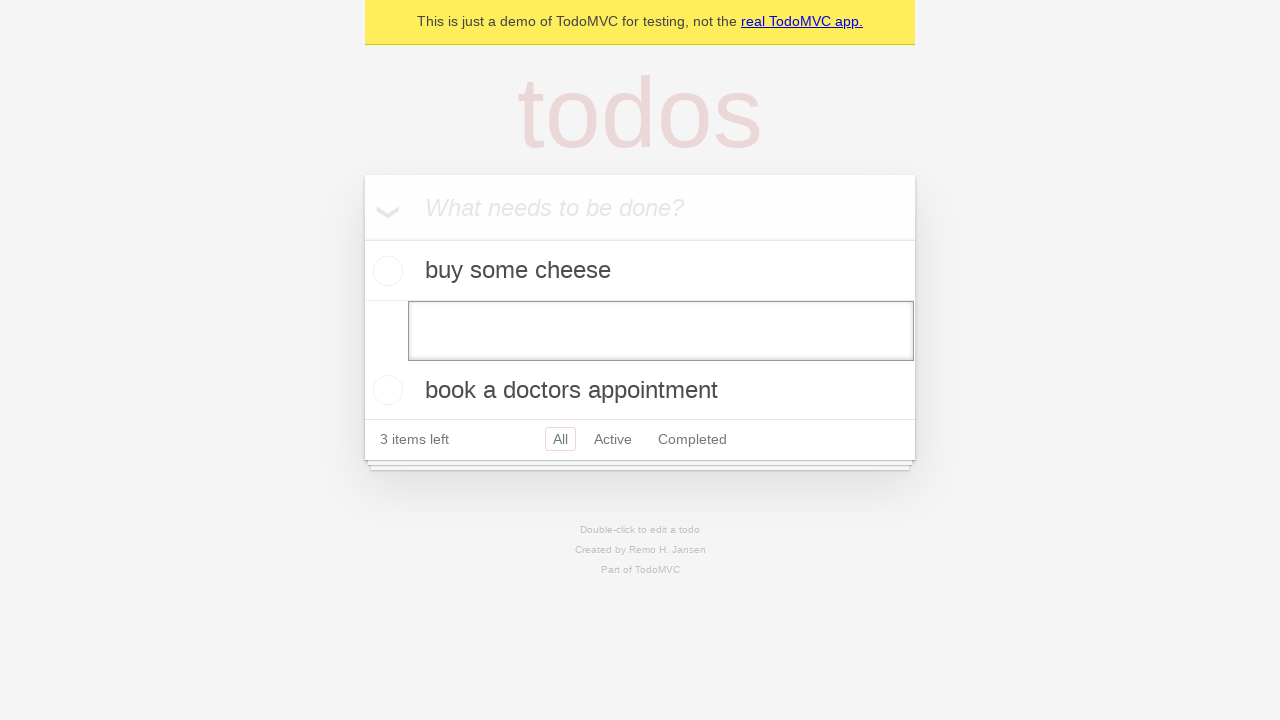

Pressed Enter to confirm empty edit on internal:testid=[data-testid="todo-item"s] >> nth=1 >> internal:role=textbox[nam
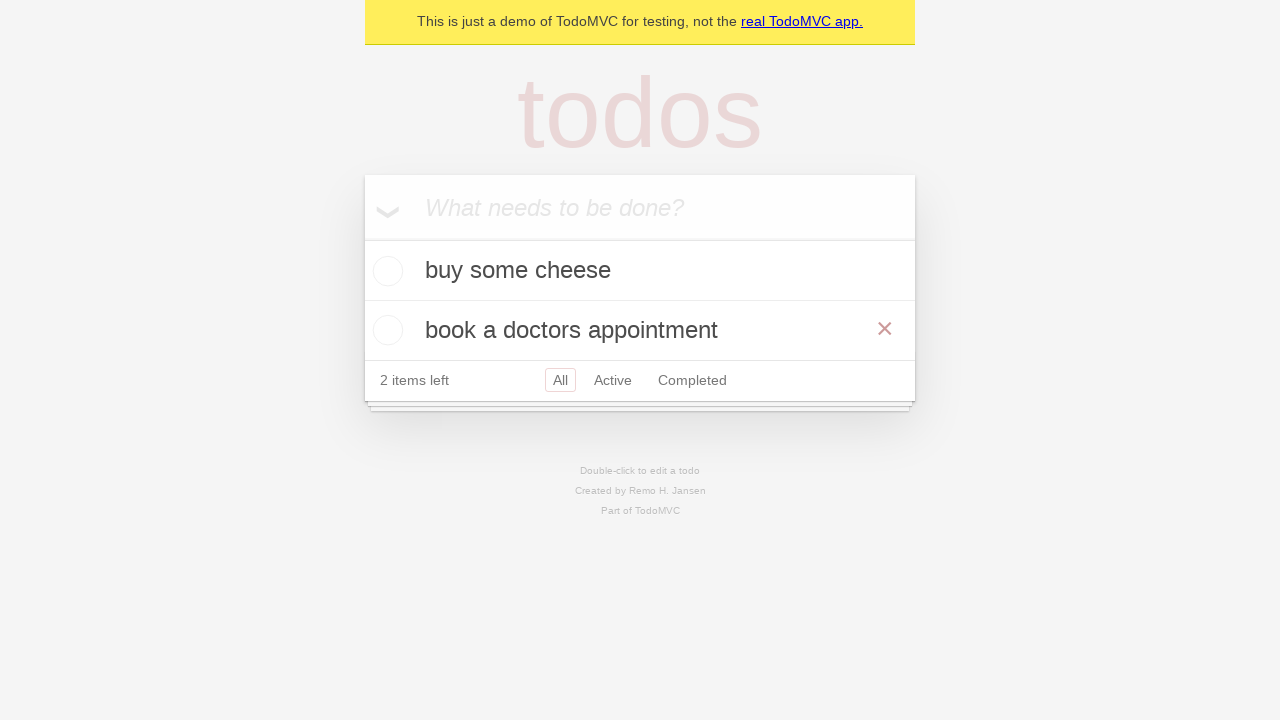

Waited for todo item to be removed, confirming only 2 items remain
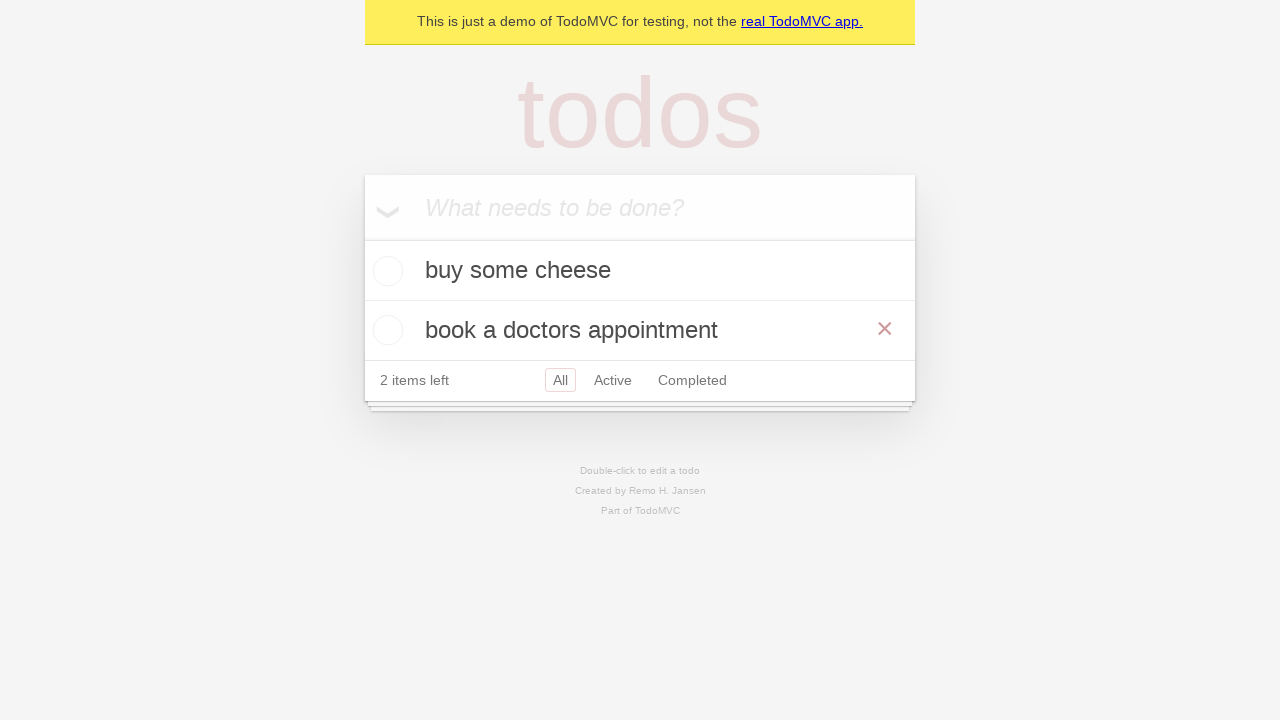

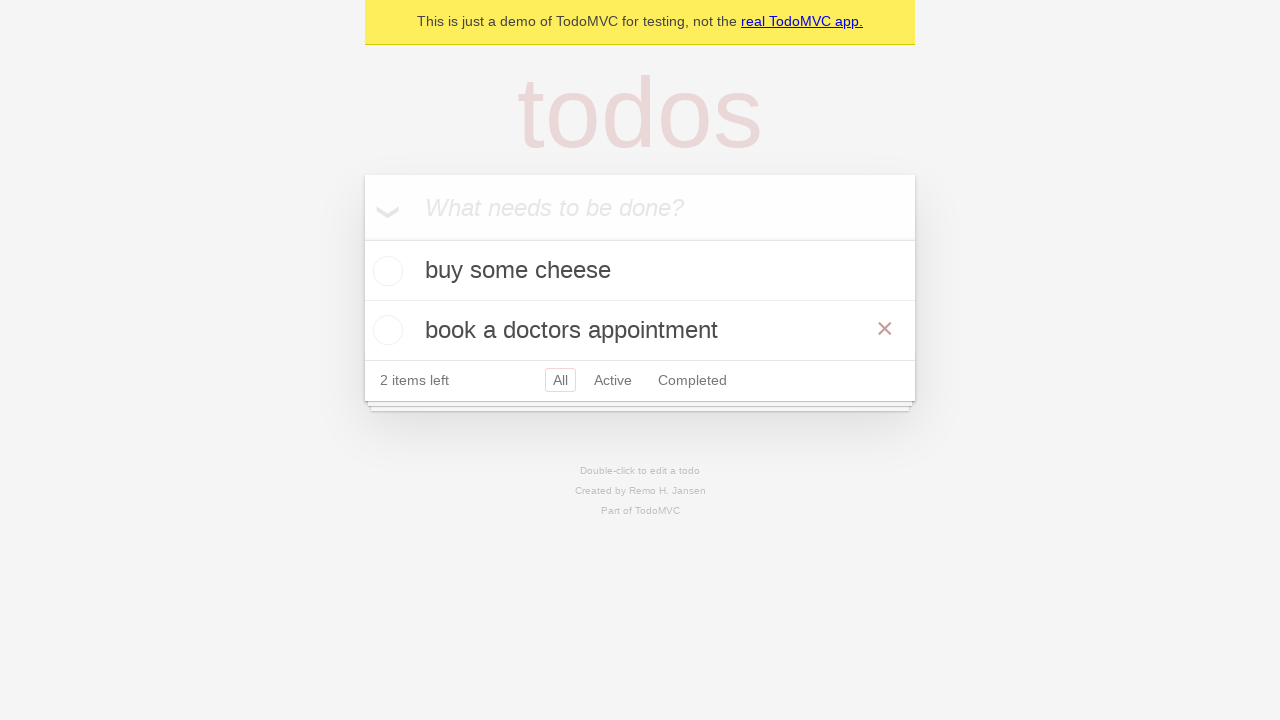